Tests JavaScript confirm box handling by switching to an iframe, clicking a button to trigger a confirm dialog, and accepting the alert

Starting URL: https://www.w3schools.com/js/tryit.asp?filename=tryjs_confirm

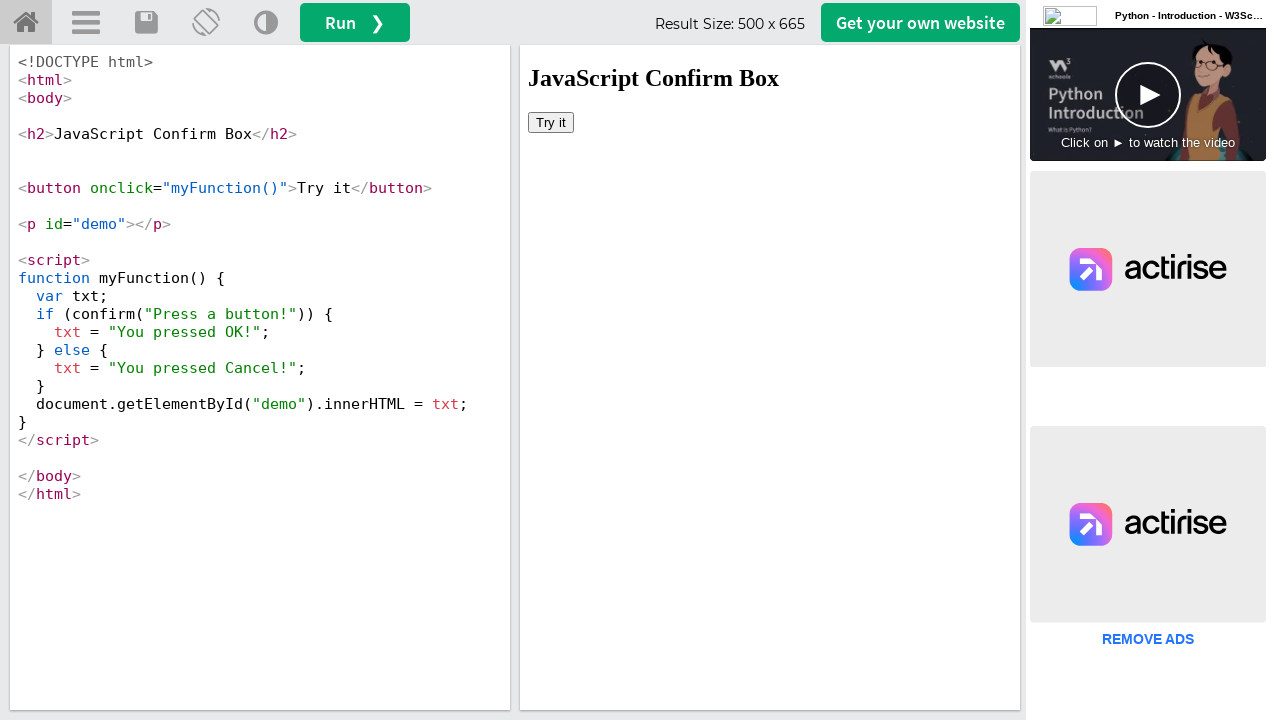

Located iframe with selector '#iframeResult'
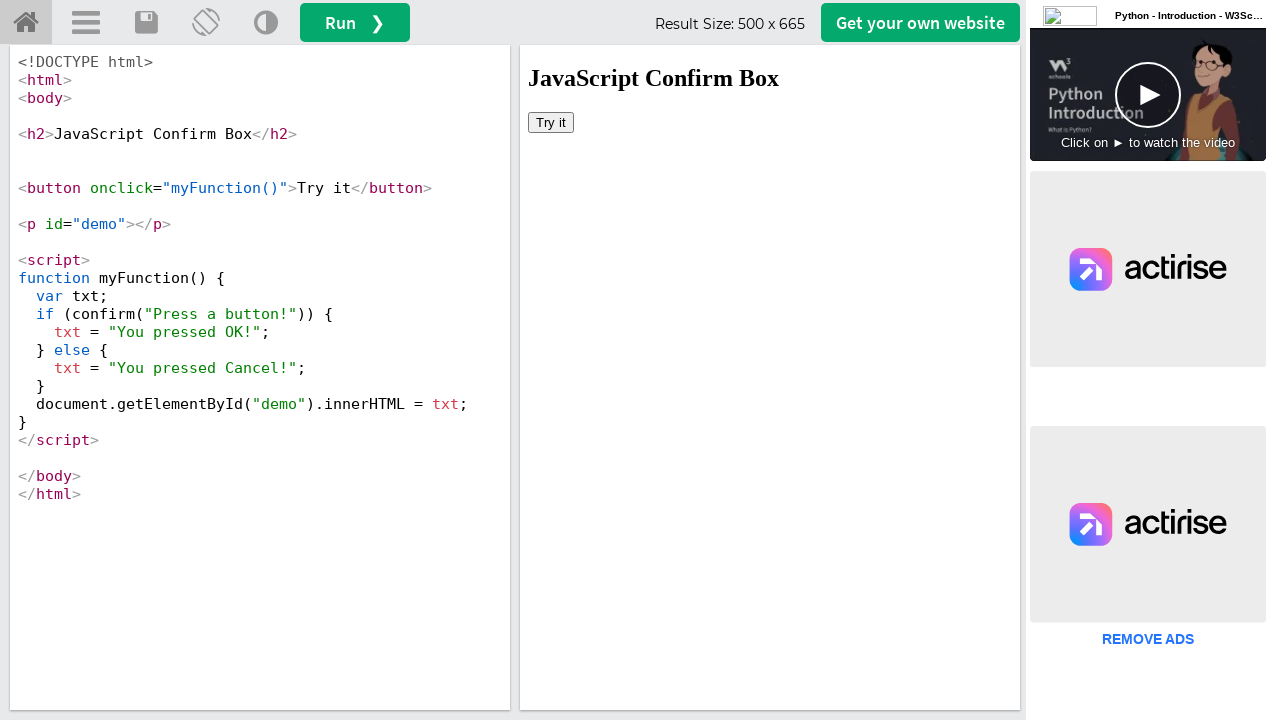

Clicked button inside iframe to trigger confirm dialog at (551, 122) on #iframeResult >> internal:control=enter-frame >> body button
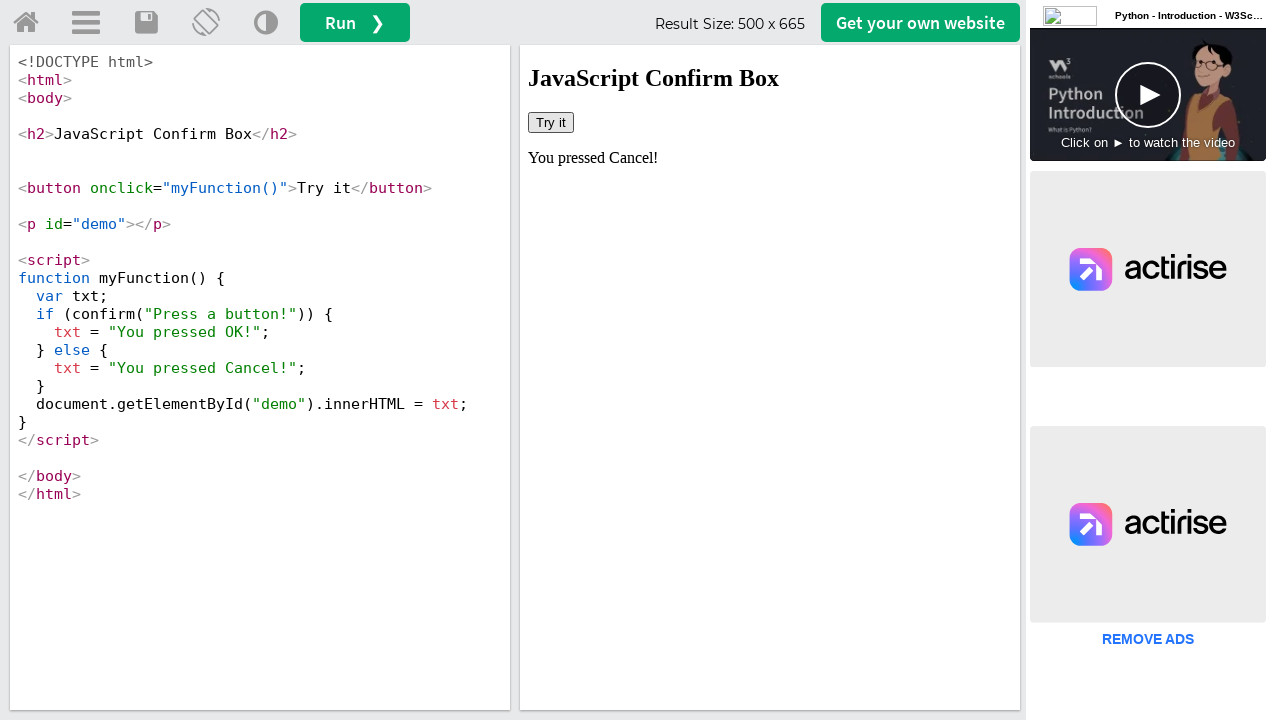

Set up dialog handler to accept confirm box
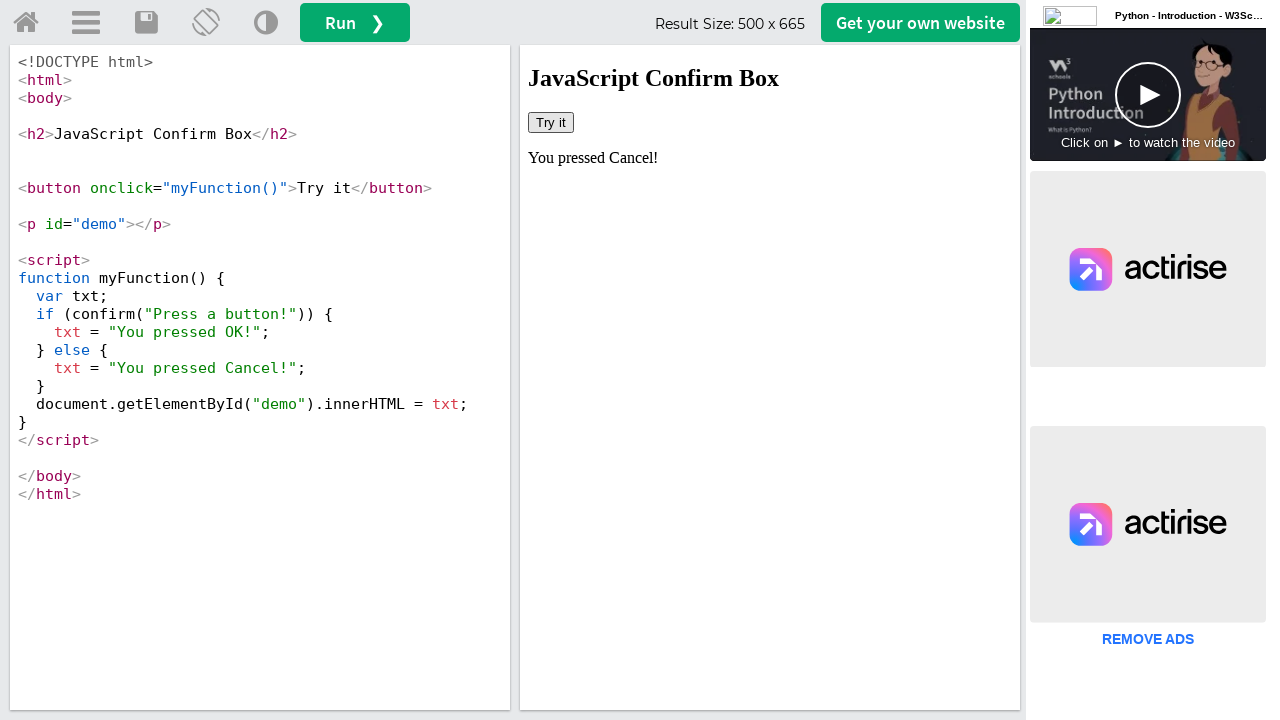

Registered dialog event handler with accept logic
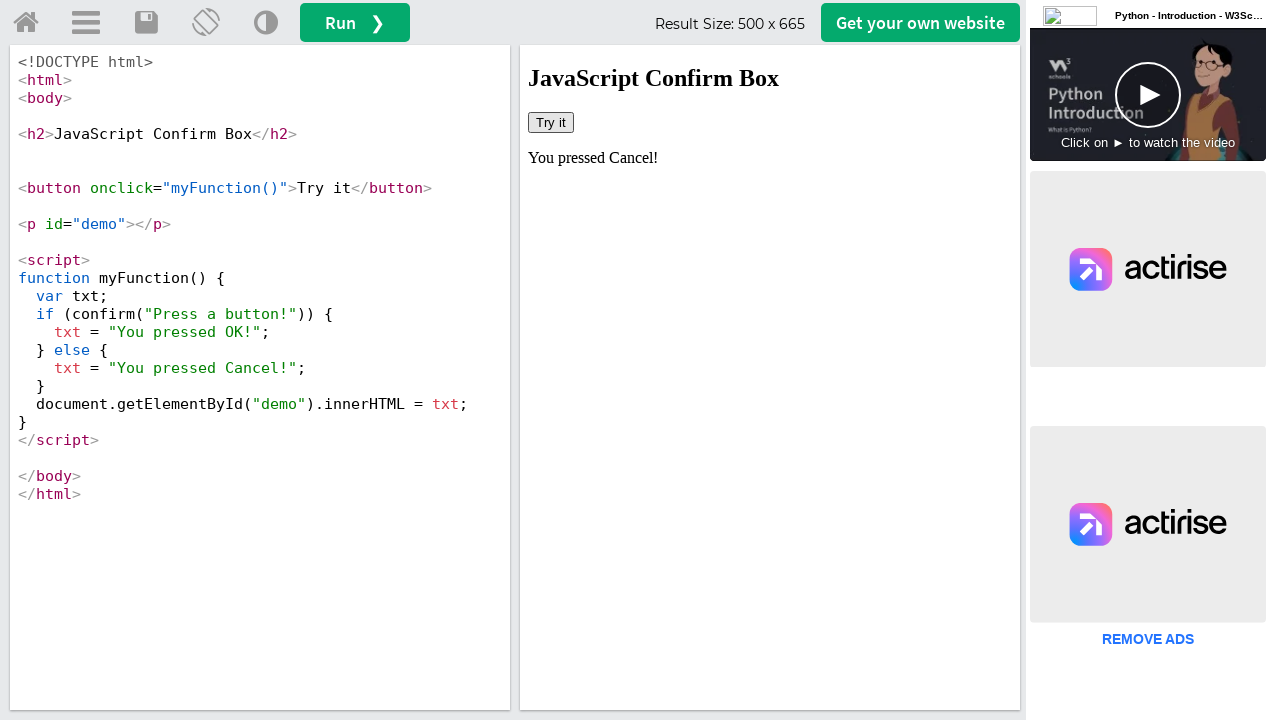

Clicked button inside iframe to trigger confirm dialog at (551, 122) on #iframeResult >> internal:control=enter-frame >> body button
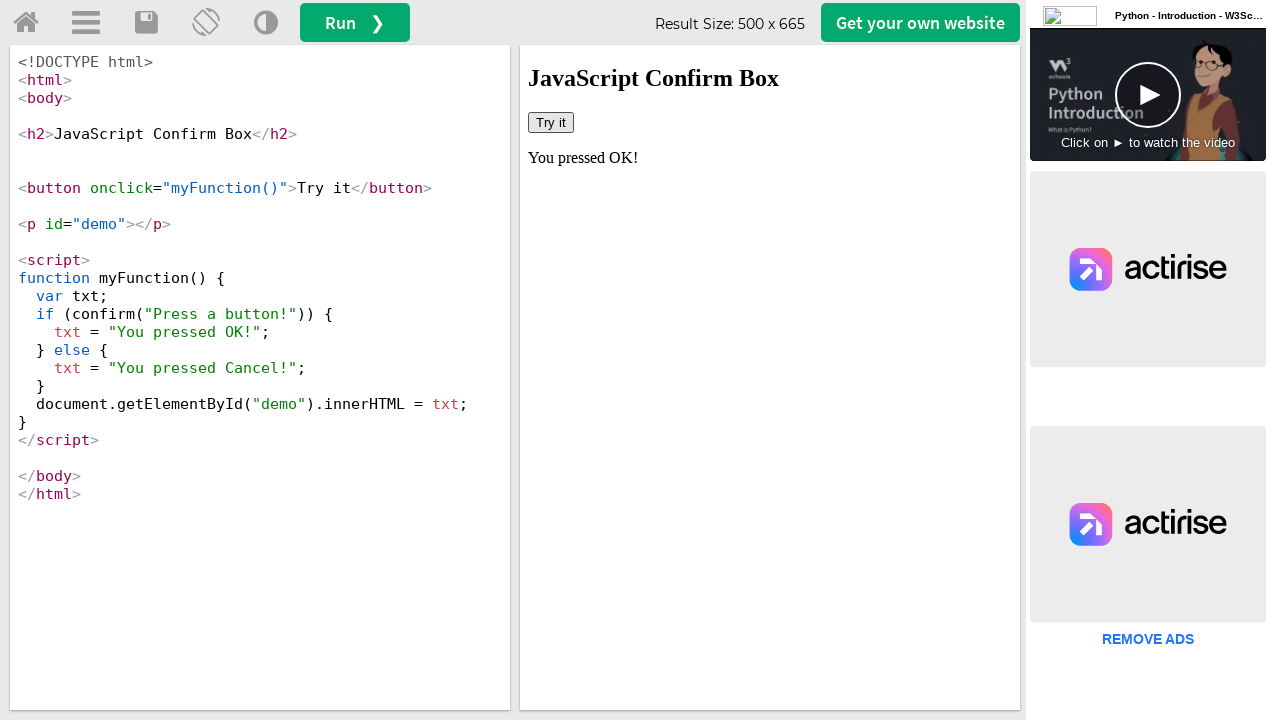

Waited 1000ms for confirm dialog to be processed
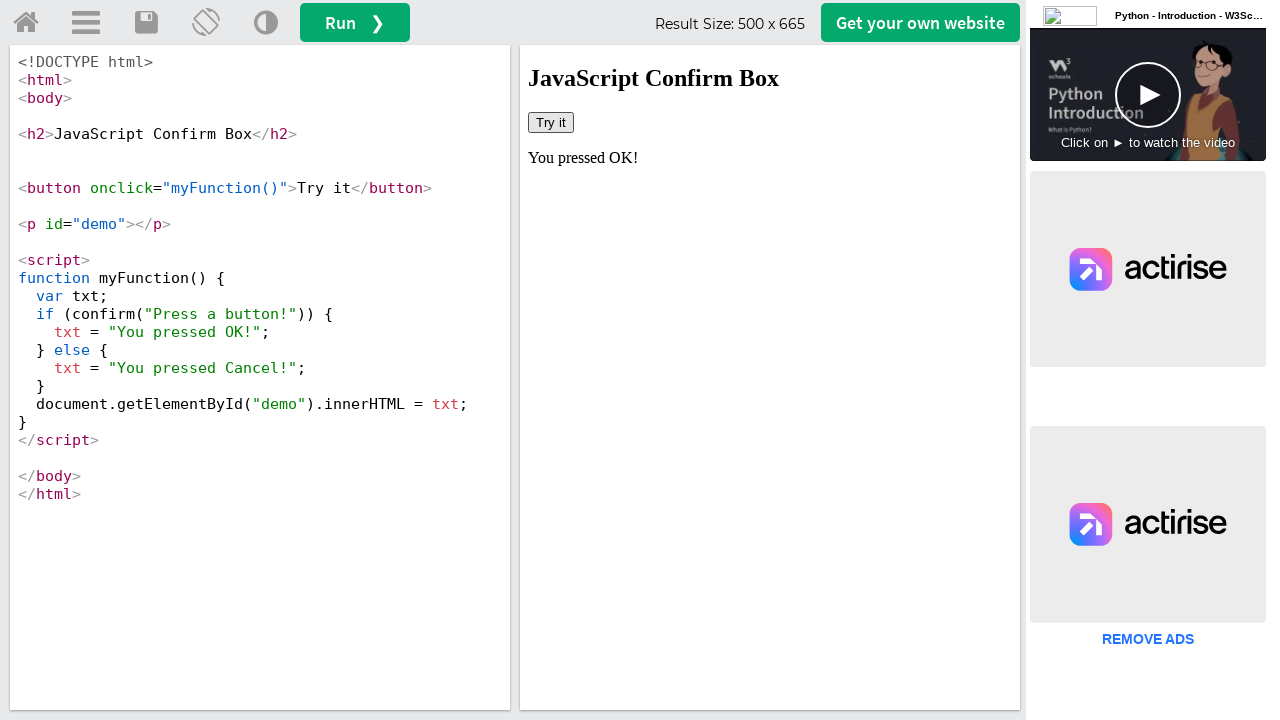

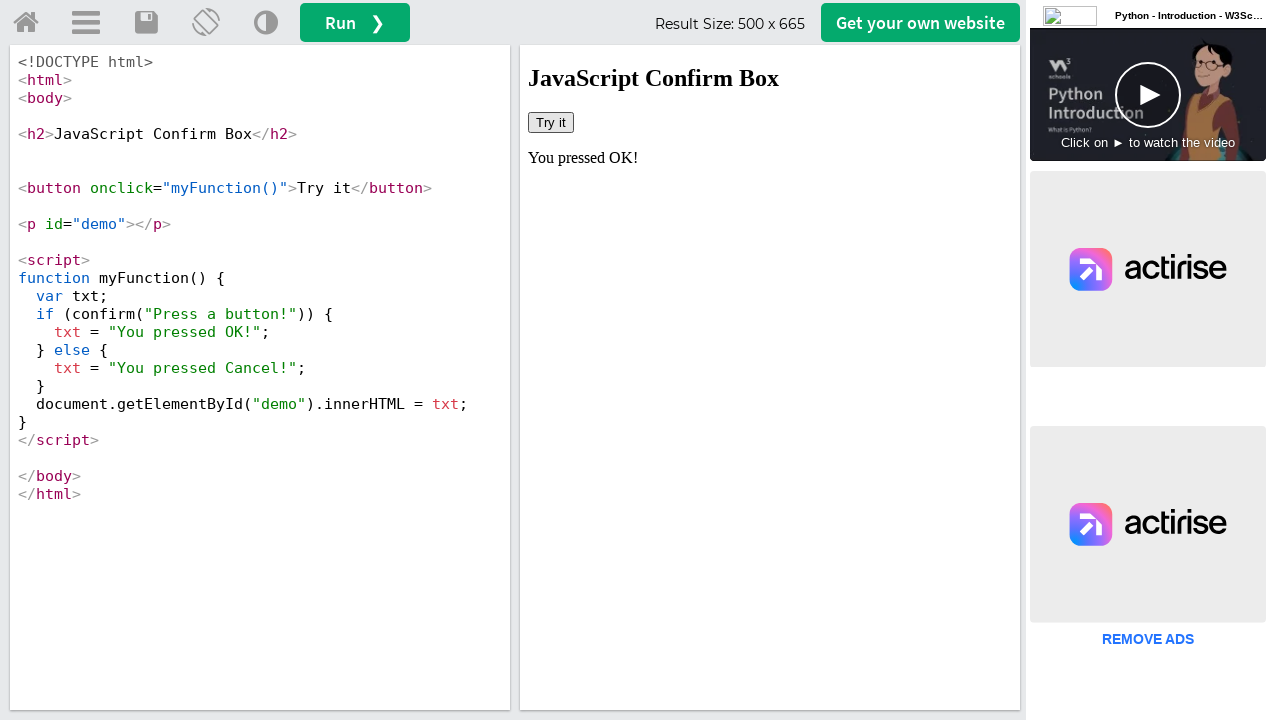